Tests radio button functionality on a demo QA site by clicking on the "Yes" and "Impressive" radio button options

Starting URL: https://demoqa.com/radio-button

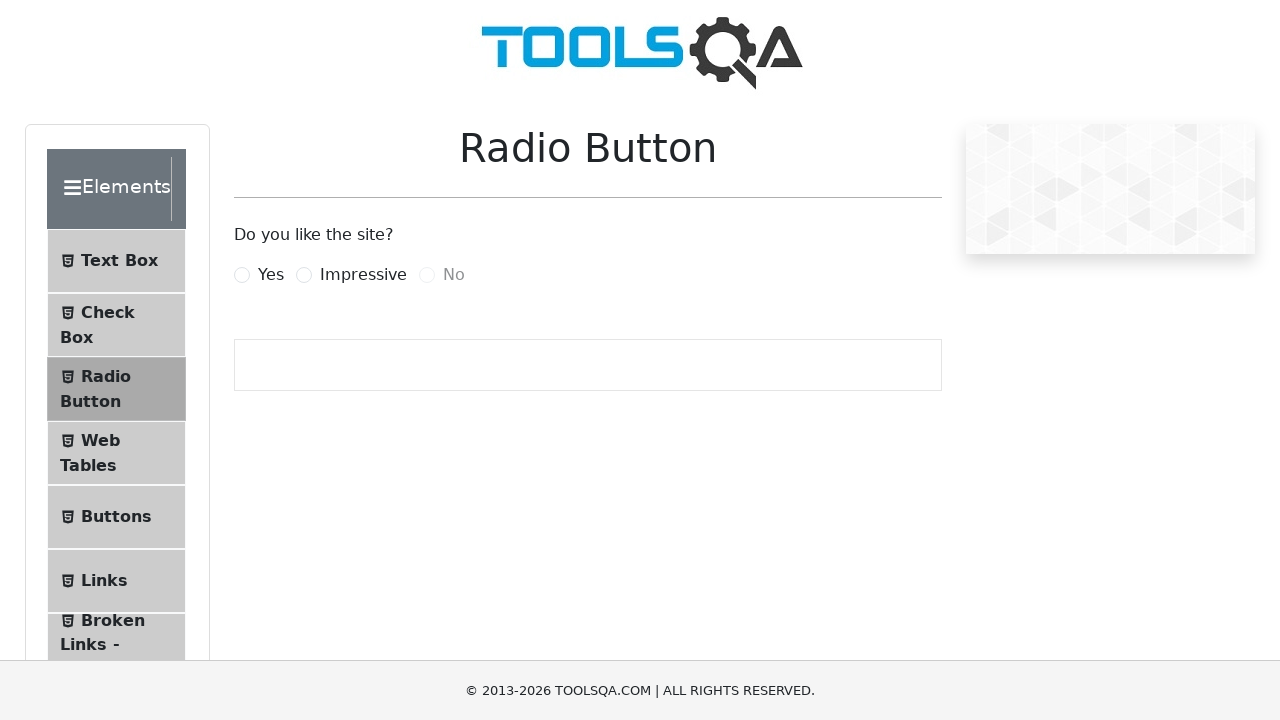

Clicked the 'Yes' radio button at (271, 275) on label[for='yesRadio']
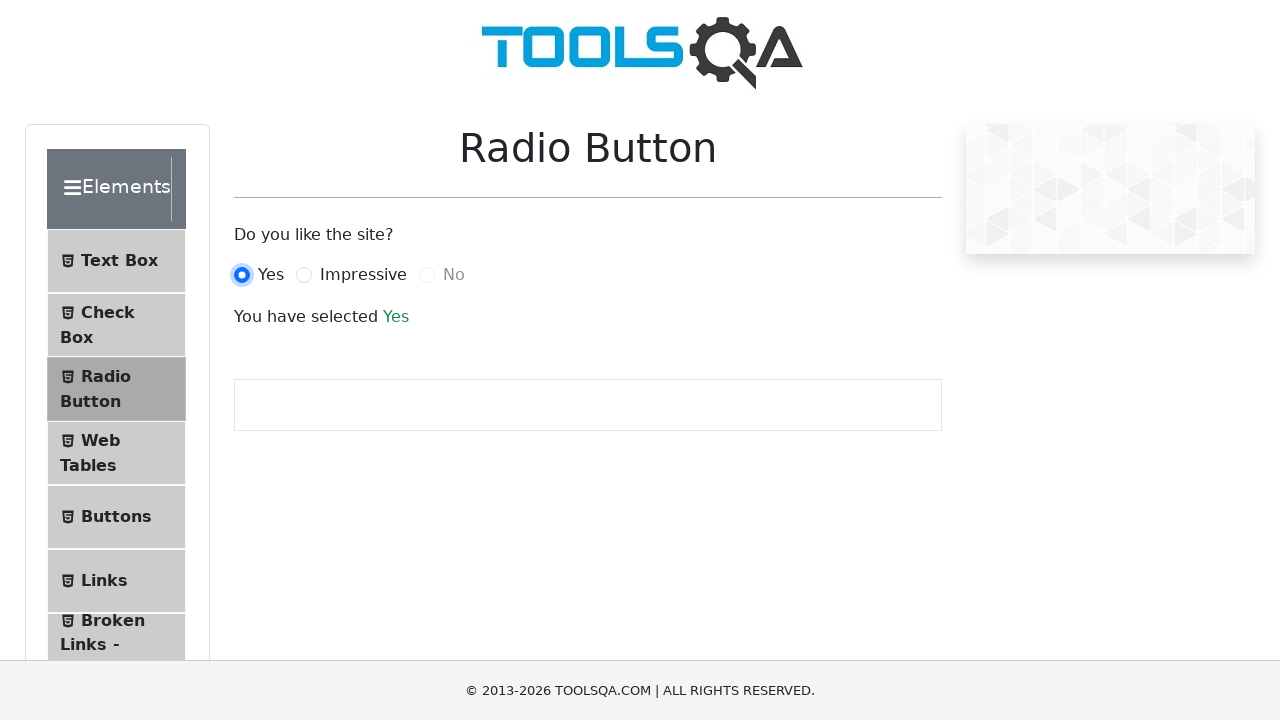

Clicked the 'Impressive' radio button at (363, 275) on label[for='impressiveRadio']
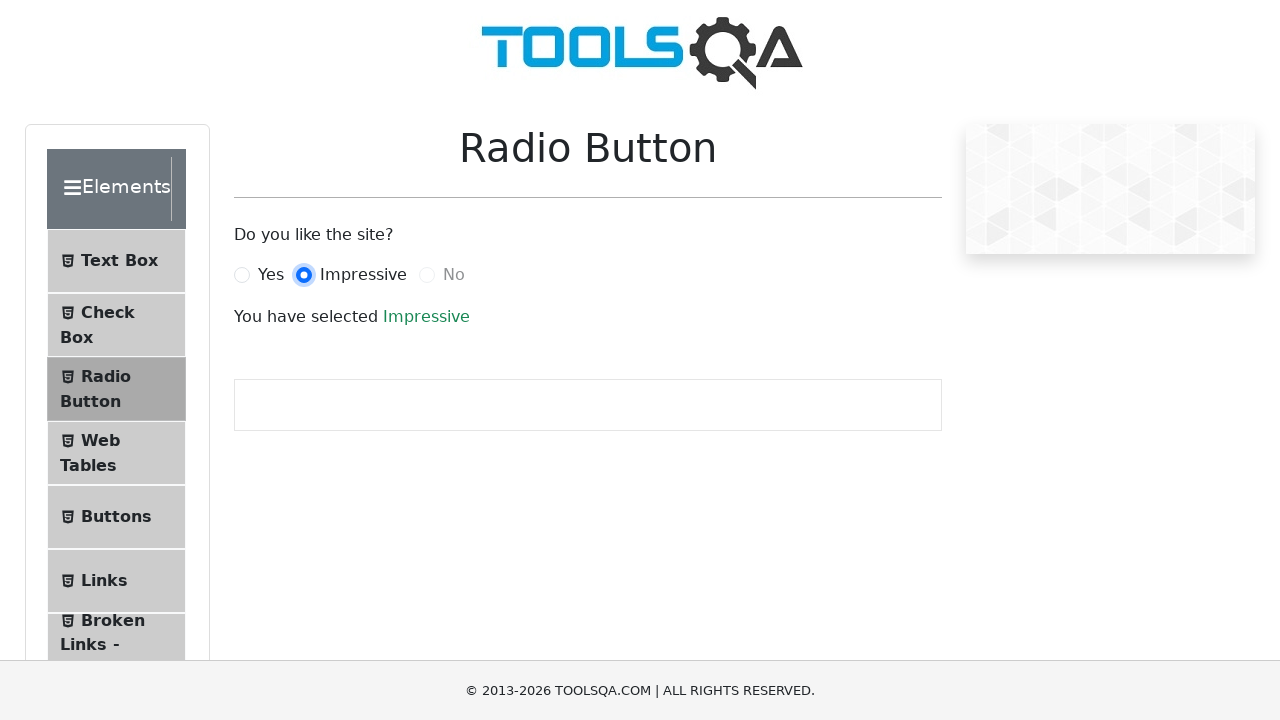

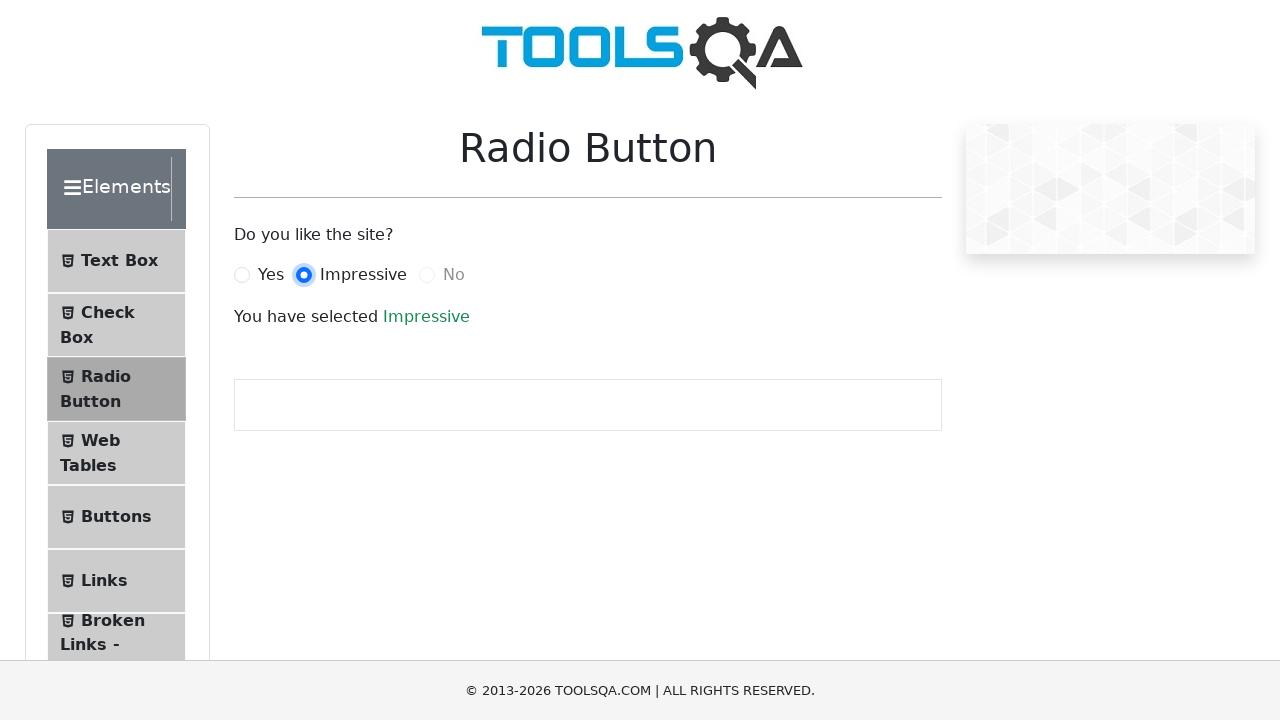